Navigates to the Selenium website and clicks on the WebDriver documentation link

Starting URL: https://www.selenium.dev/

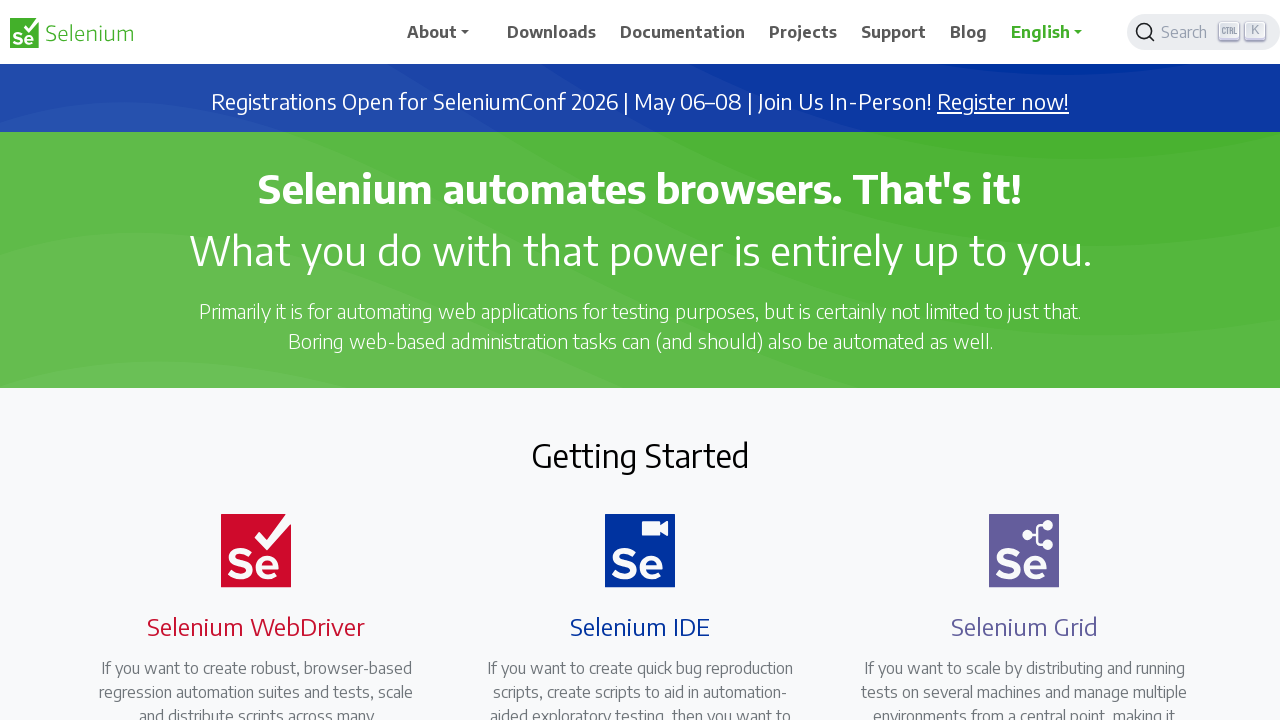

Navigated to Selenium website
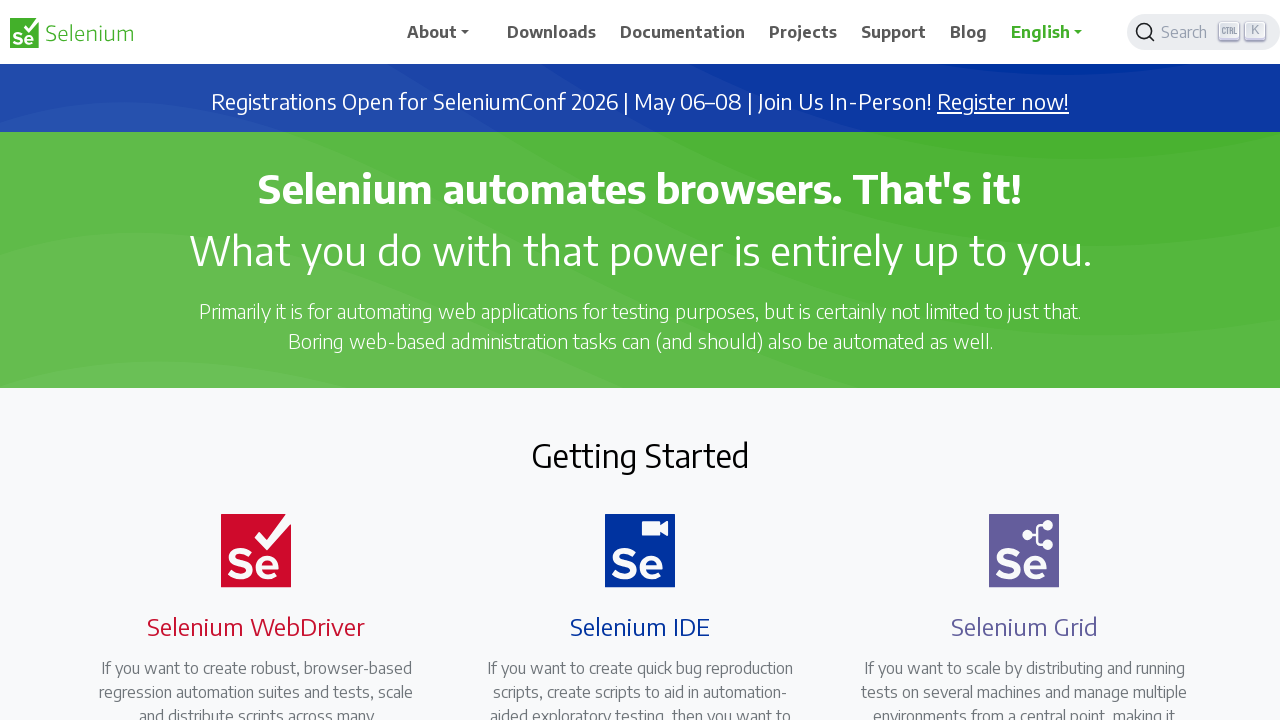

Clicked on the WebDriver documentation link at (244, 360) on a[href='/documentation/webdriver/']
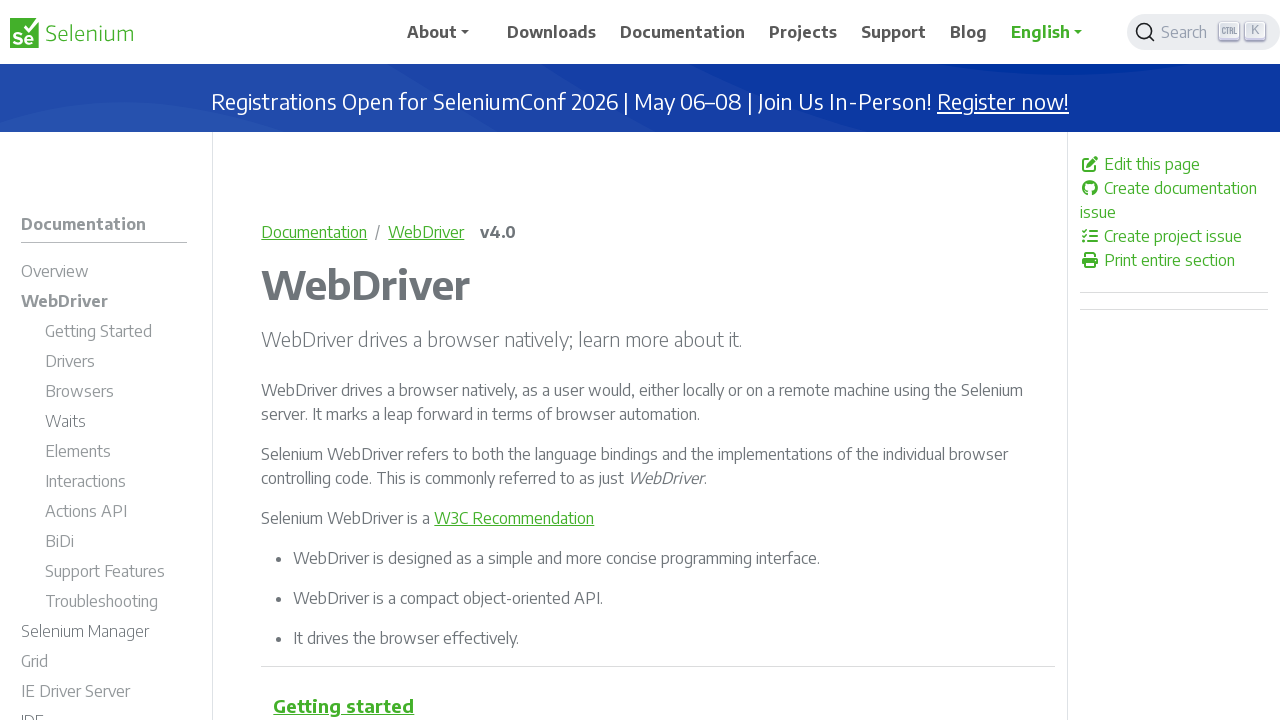

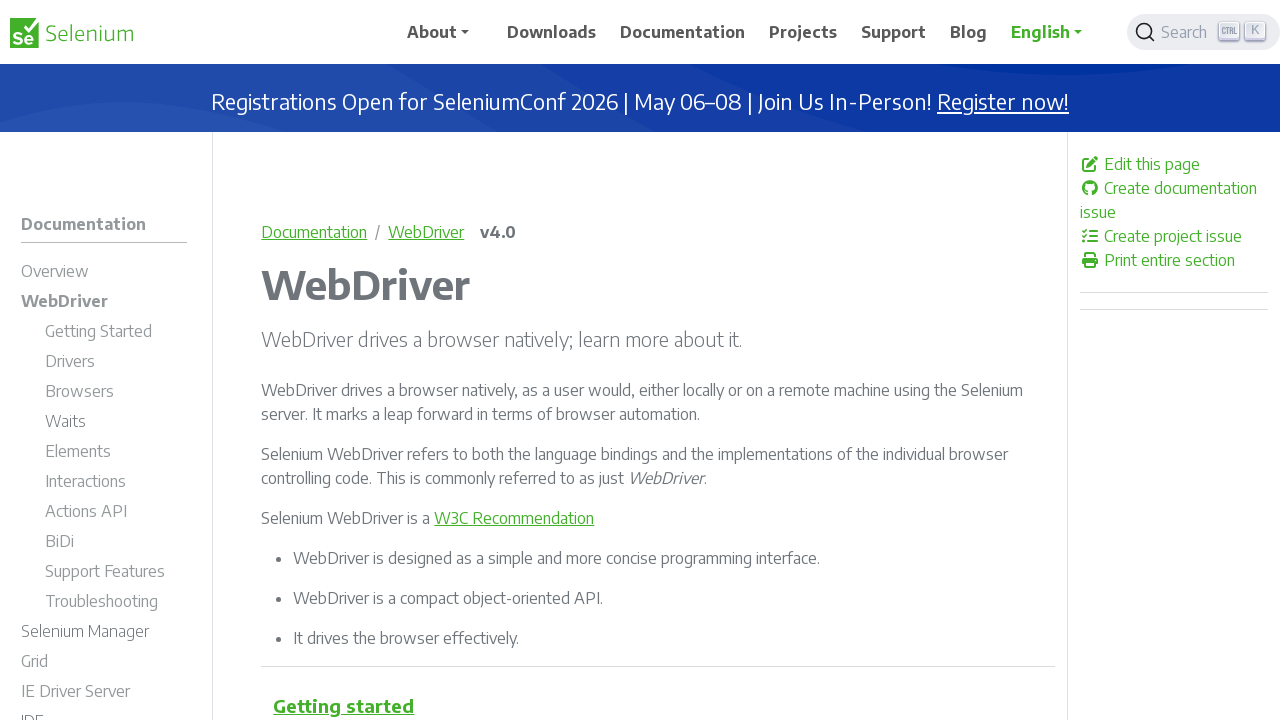